Tests jQuery UI custom dropdown selection by selecting various speed and salutation options from dropdown menus

Starting URL: http://jqueryui.com/resources/demos/selectmenu/default.html

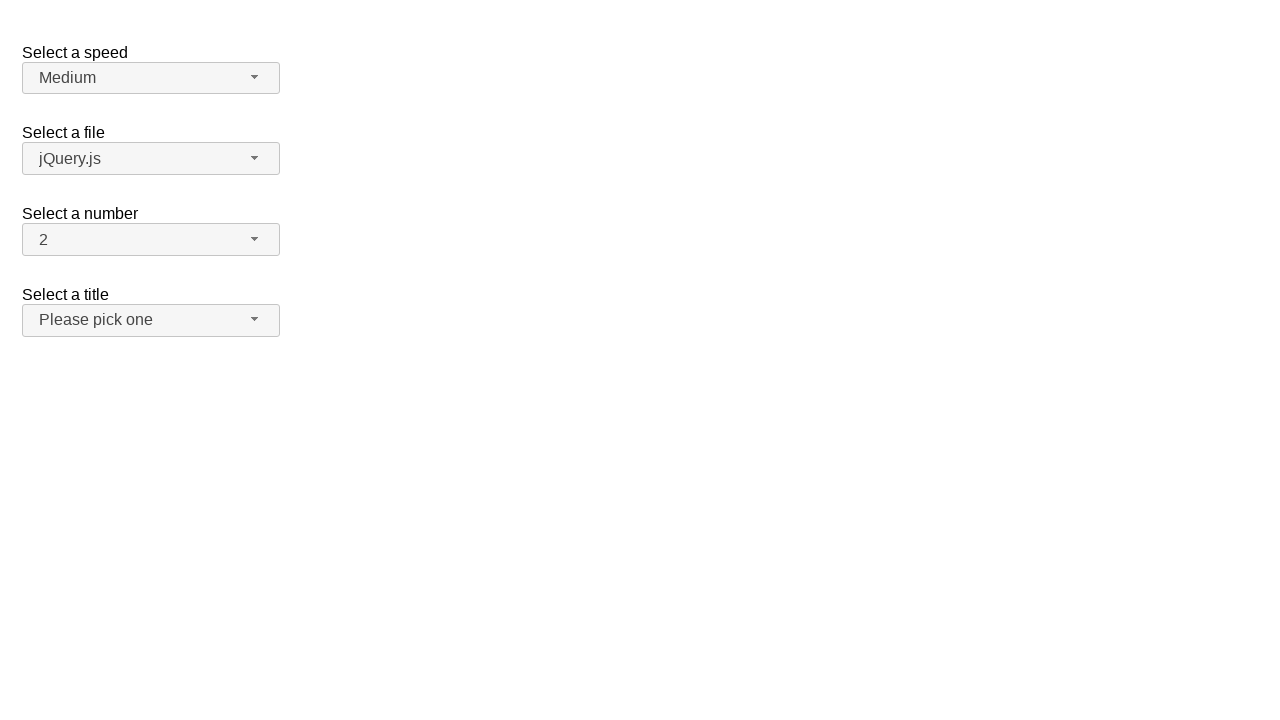

Clicked speed dropdown button to open menu at (151, 78) on span#speed-button
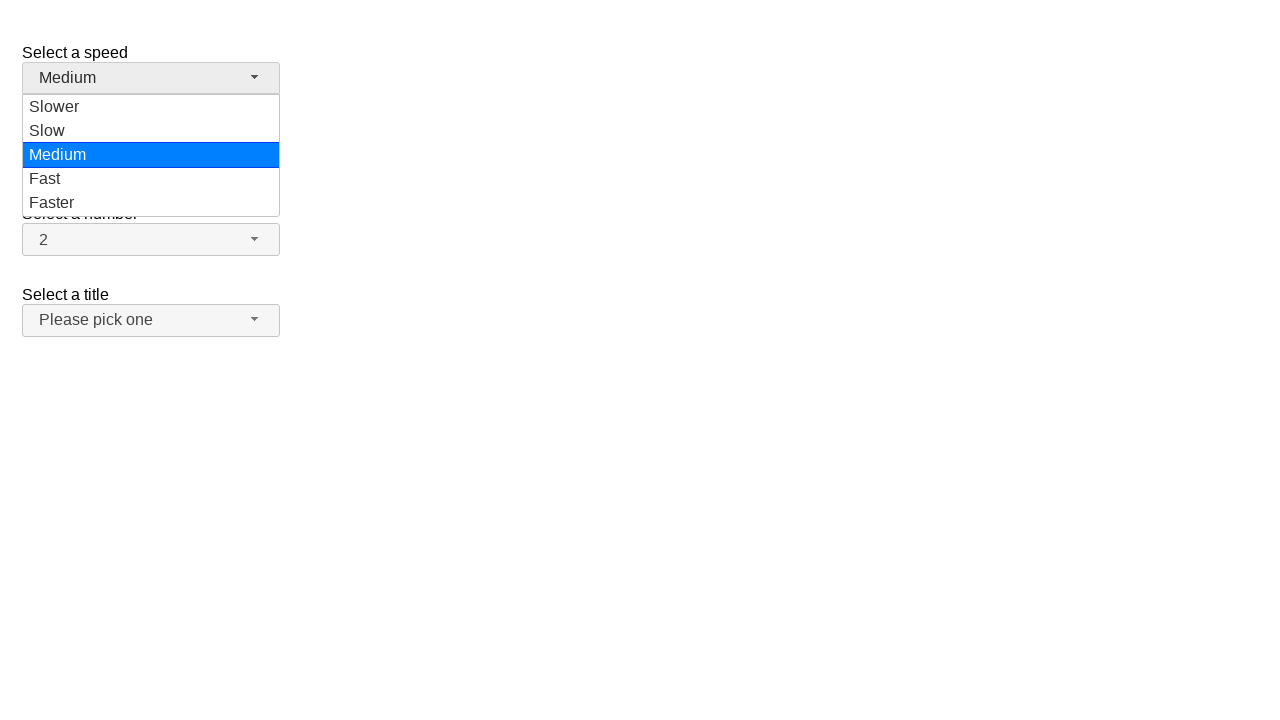

Speed dropdown menu options loaded
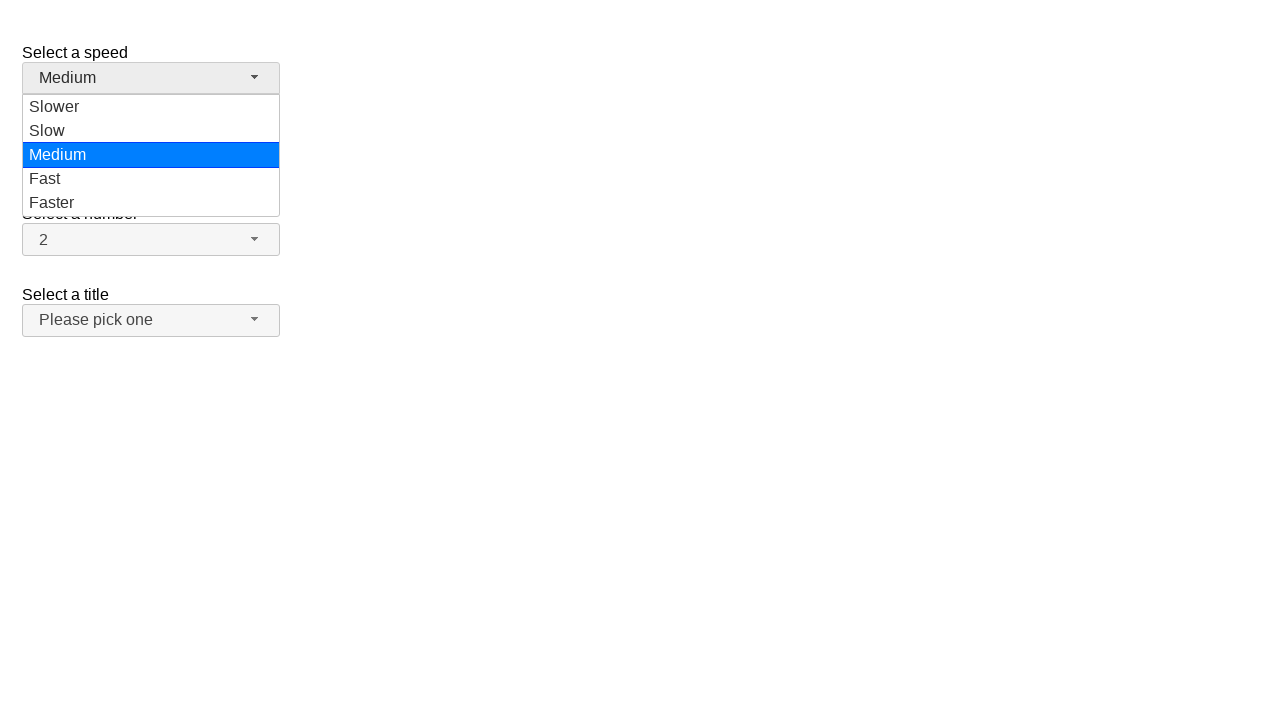

Selected 'Faster' option from speed dropdown at (151, 203) on ul#speed-menu div[role='option']:has-text('Faster')
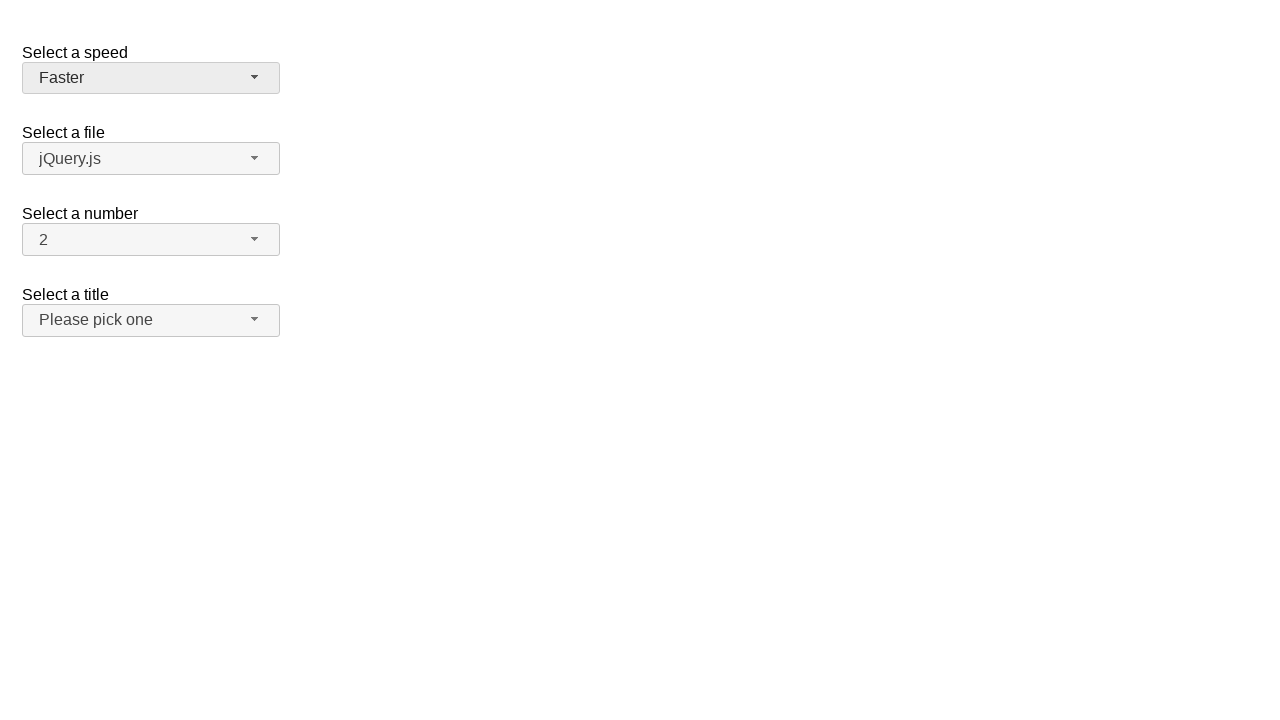

Clicked speed dropdown button to open menu at (151, 78) on span#speed-button
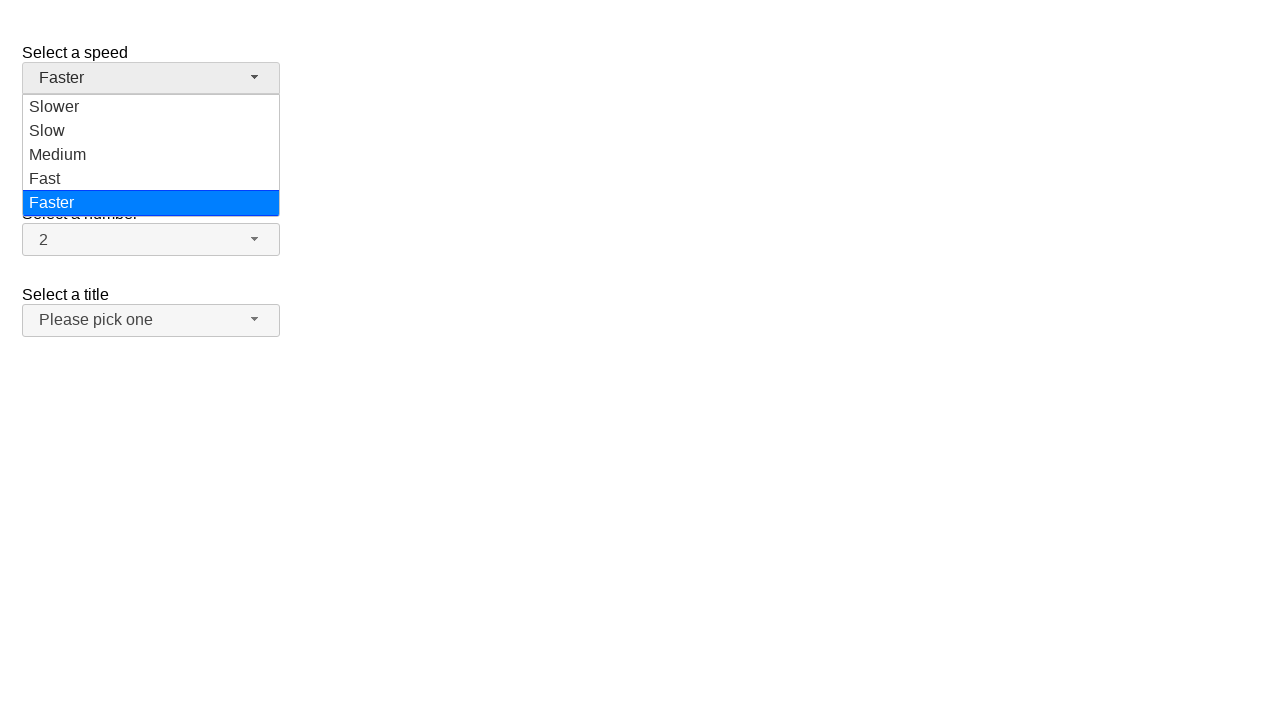

Speed dropdown menu options loaded
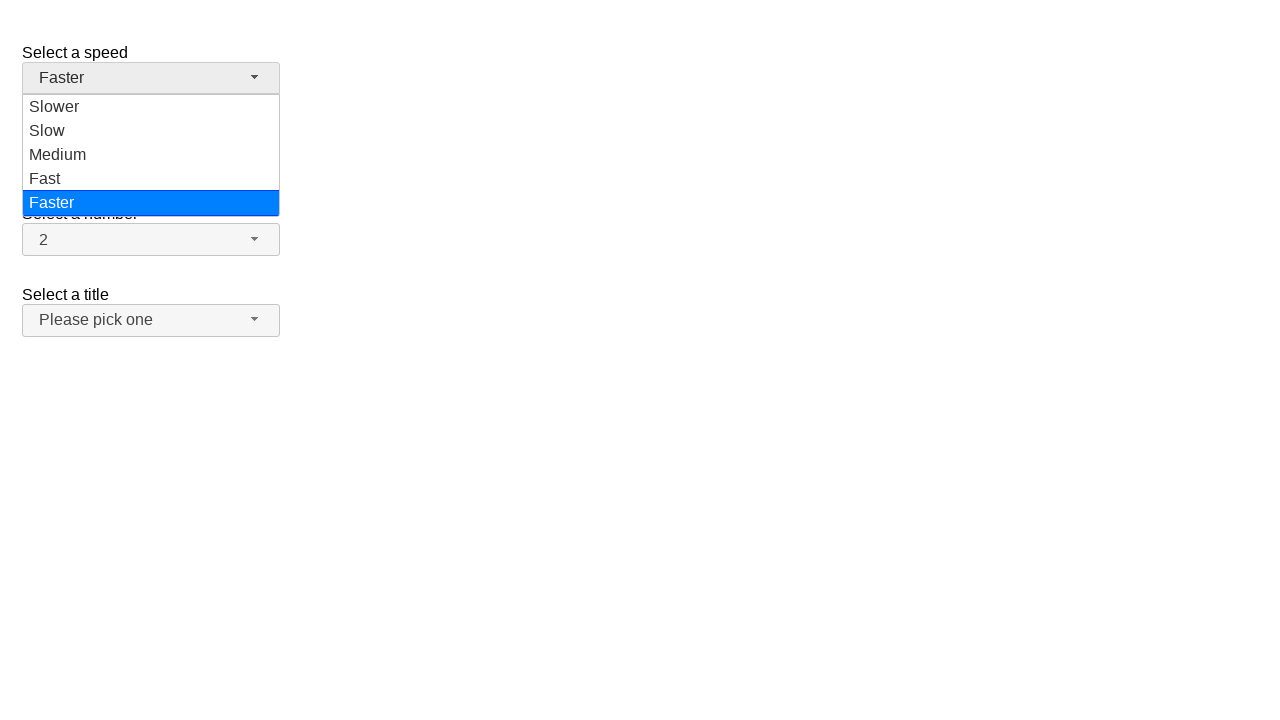

Selected 'Slower' option from speed dropdown at (151, 107) on ul#speed-menu div[role='option']:has-text('Slower')
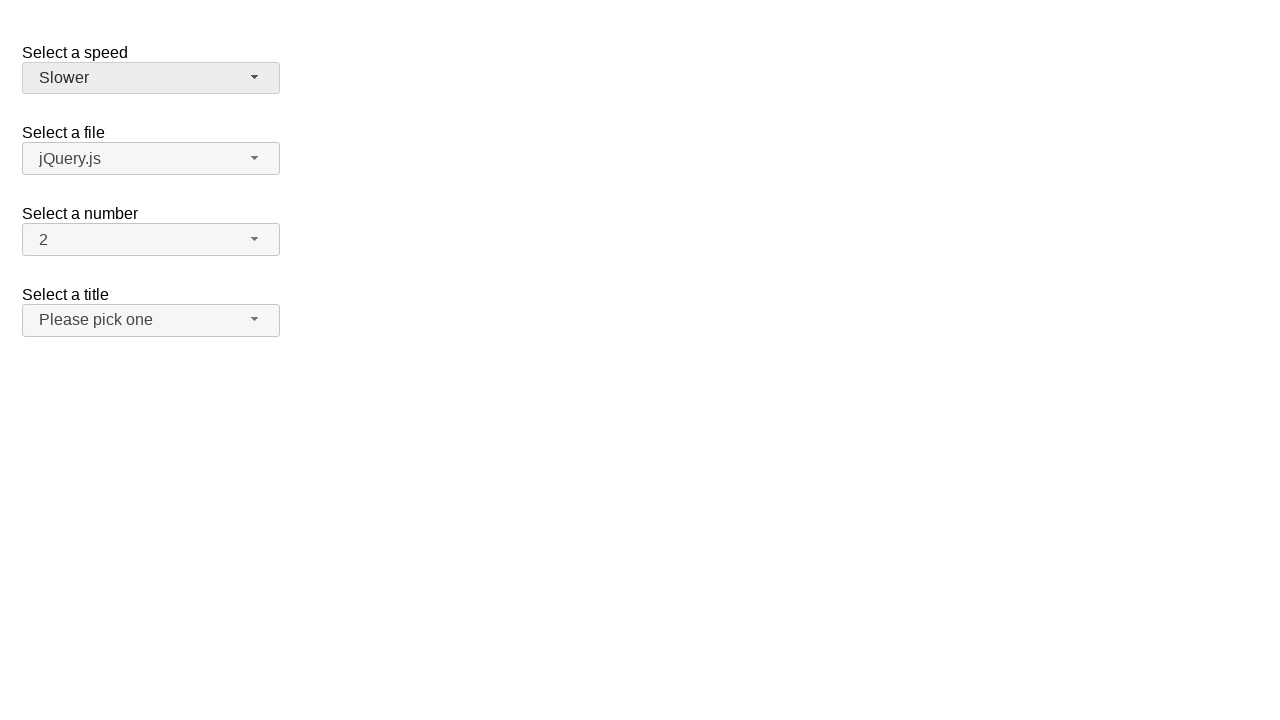

Clicked speed dropdown button to open menu at (151, 78) on span#speed-button
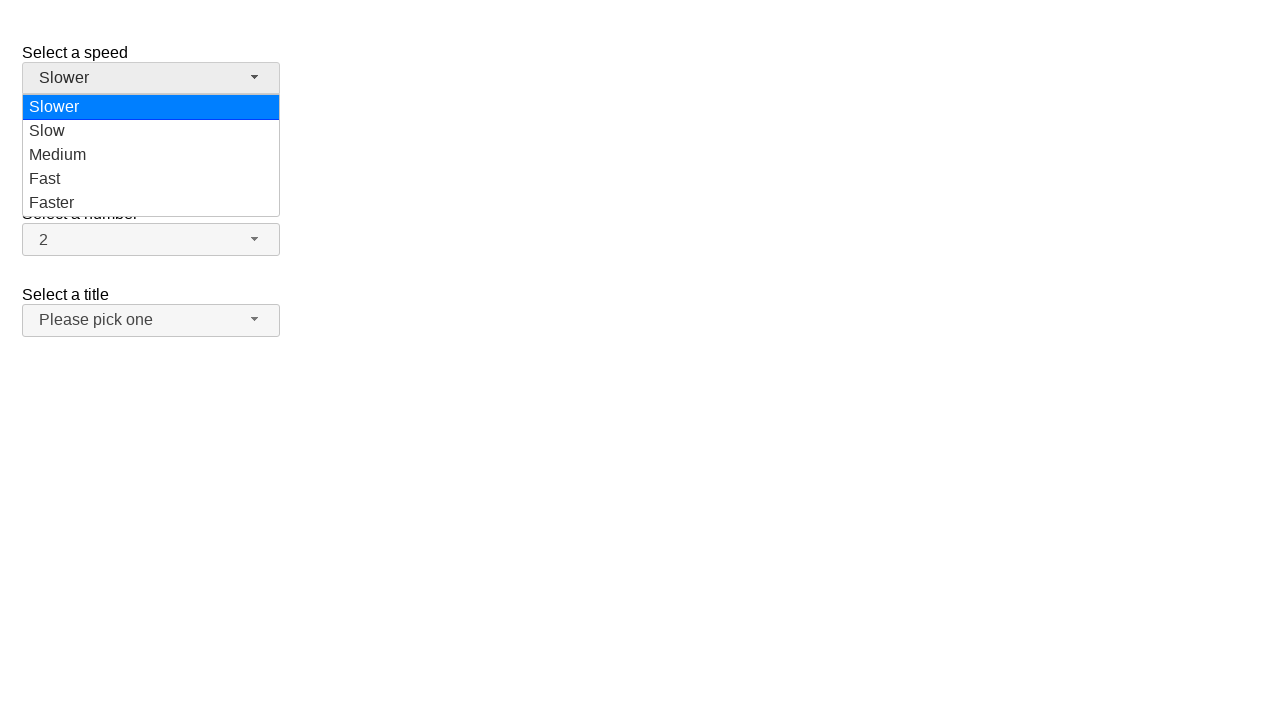

Speed dropdown menu options loaded
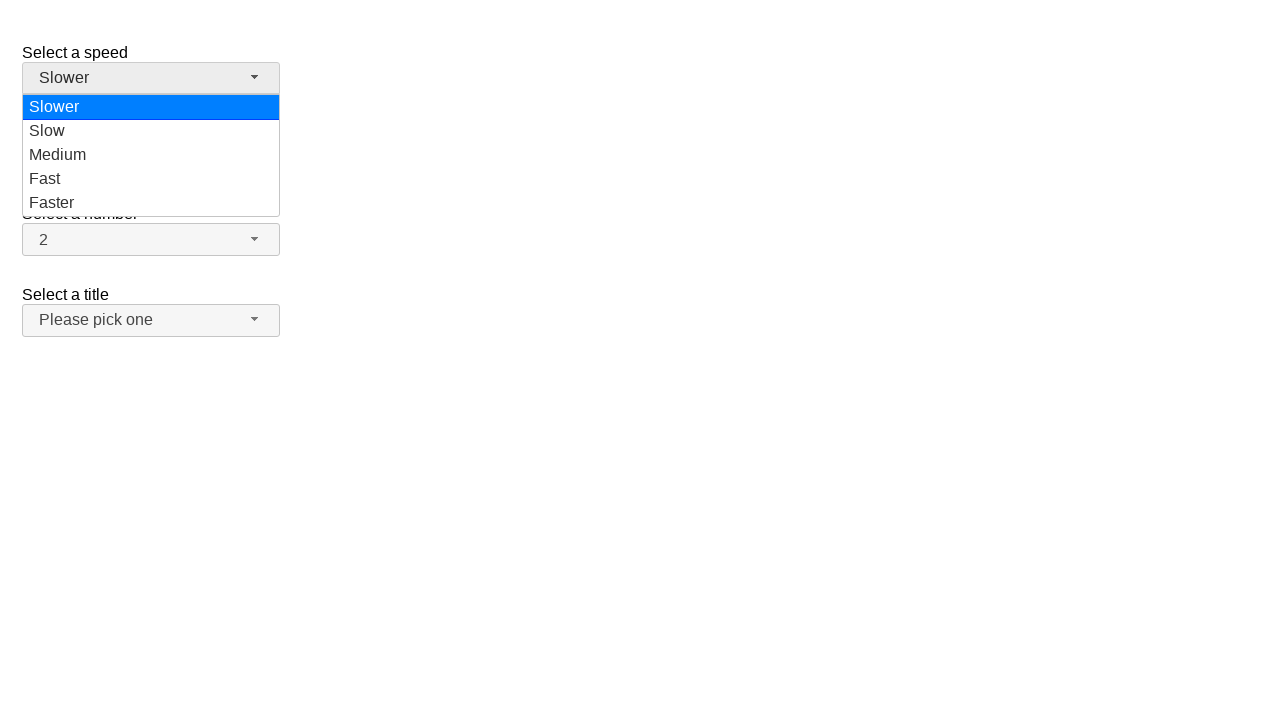

Selected 'Fast' option from speed dropdown at (151, 179) on ul#speed-menu div[role='option']:has-text('Fast')
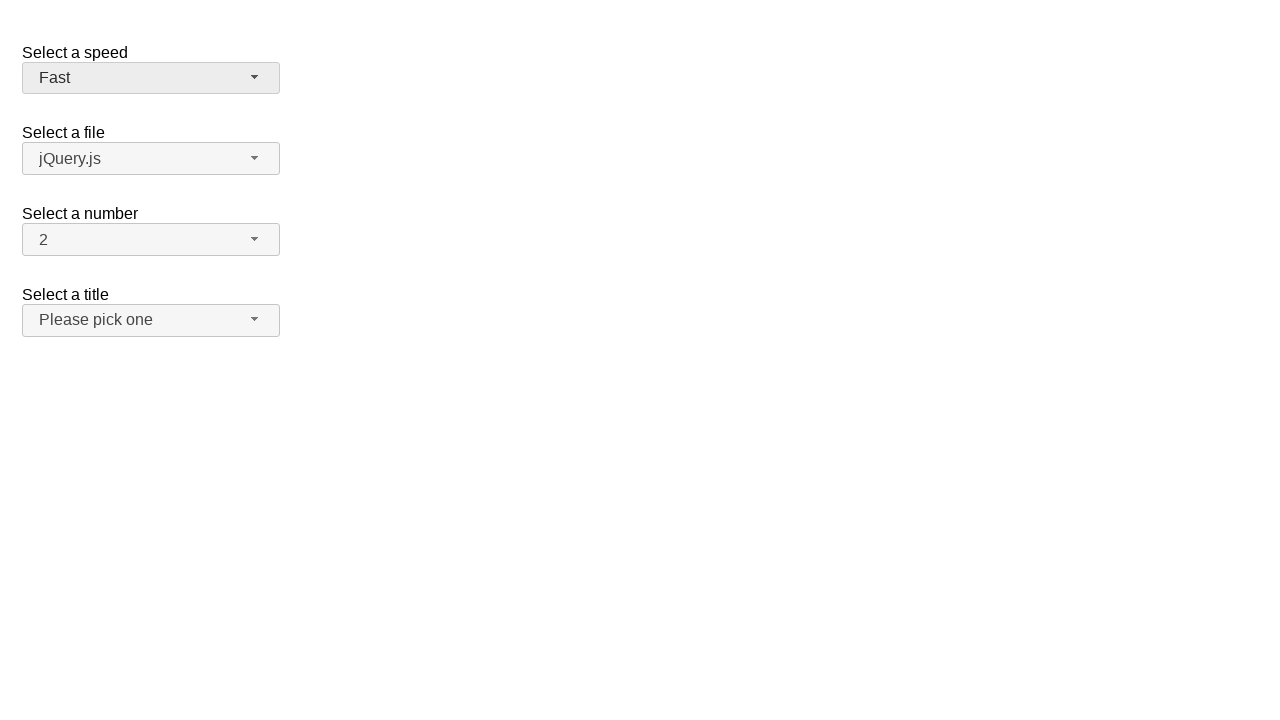

Clicked speed dropdown button to open menu at (151, 78) on span#speed-button
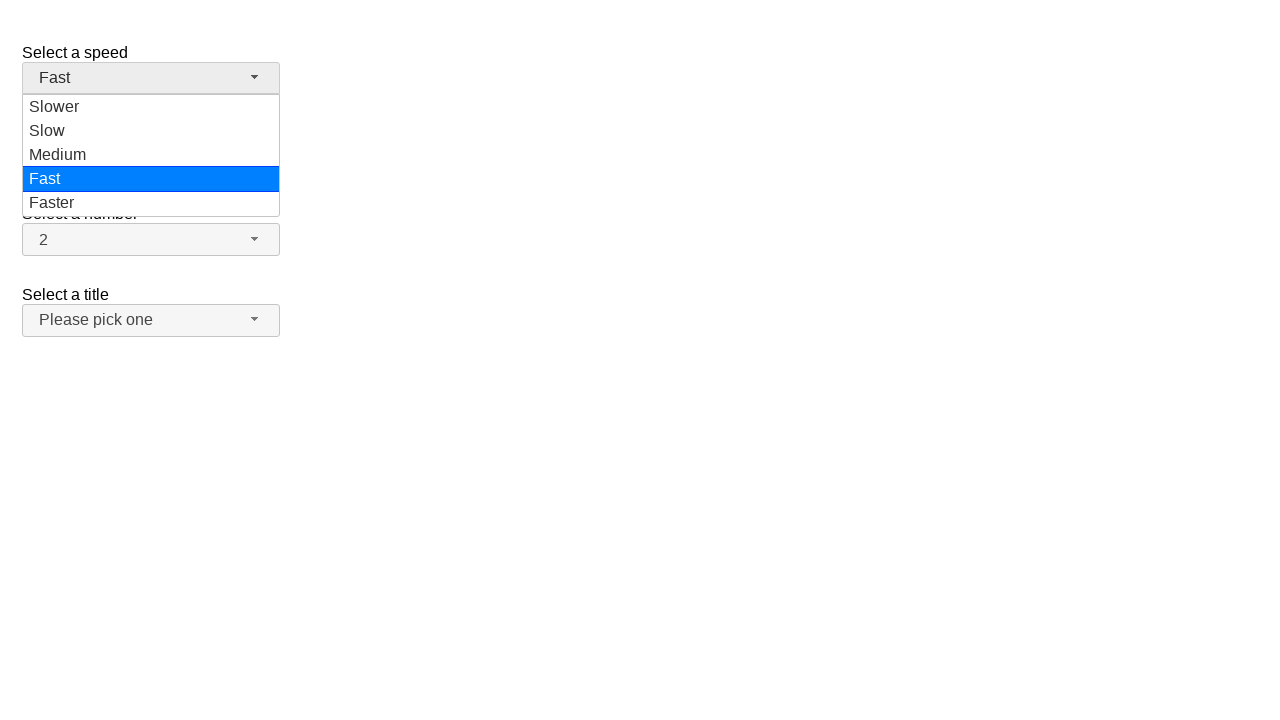

Speed dropdown menu options loaded
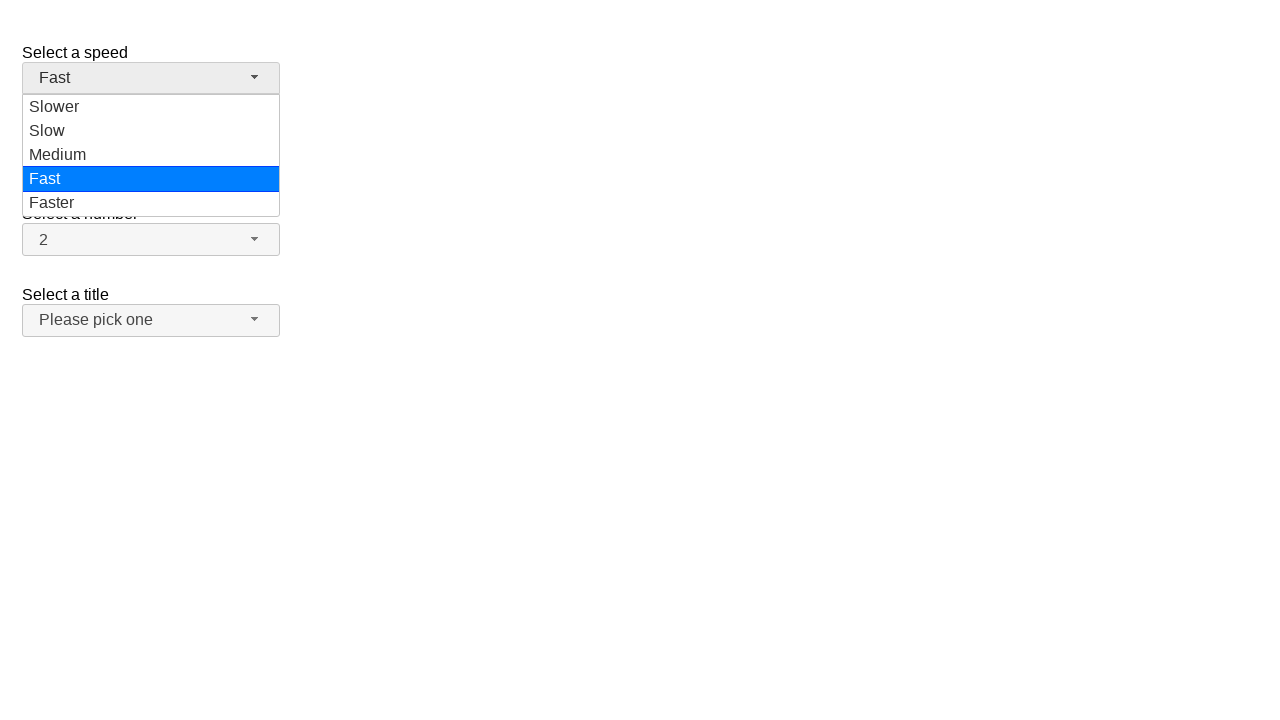

Selected 'Slow' option from speed dropdown at (151, 107) on ul#speed-menu div[role='option']:has-text('Slow')
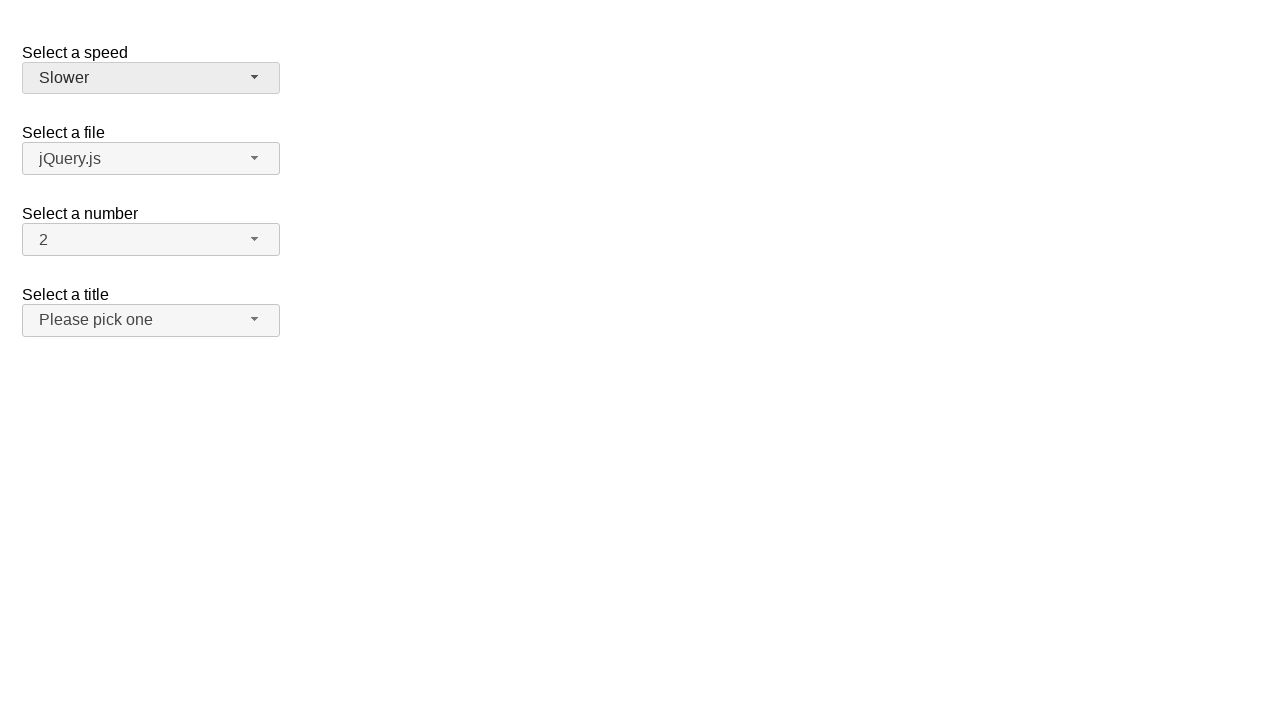

Clicked salutation dropdown button to open menu at (151, 320) on span#salutation-button
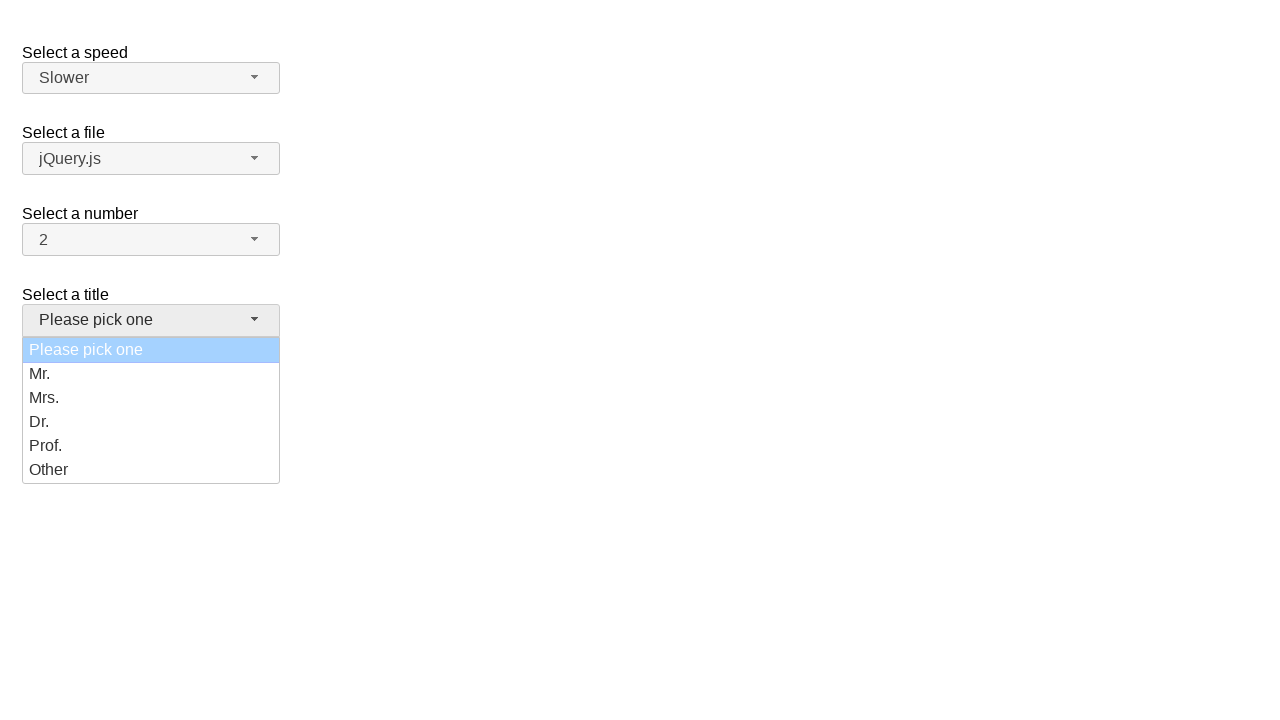

Salutation dropdown menu options loaded
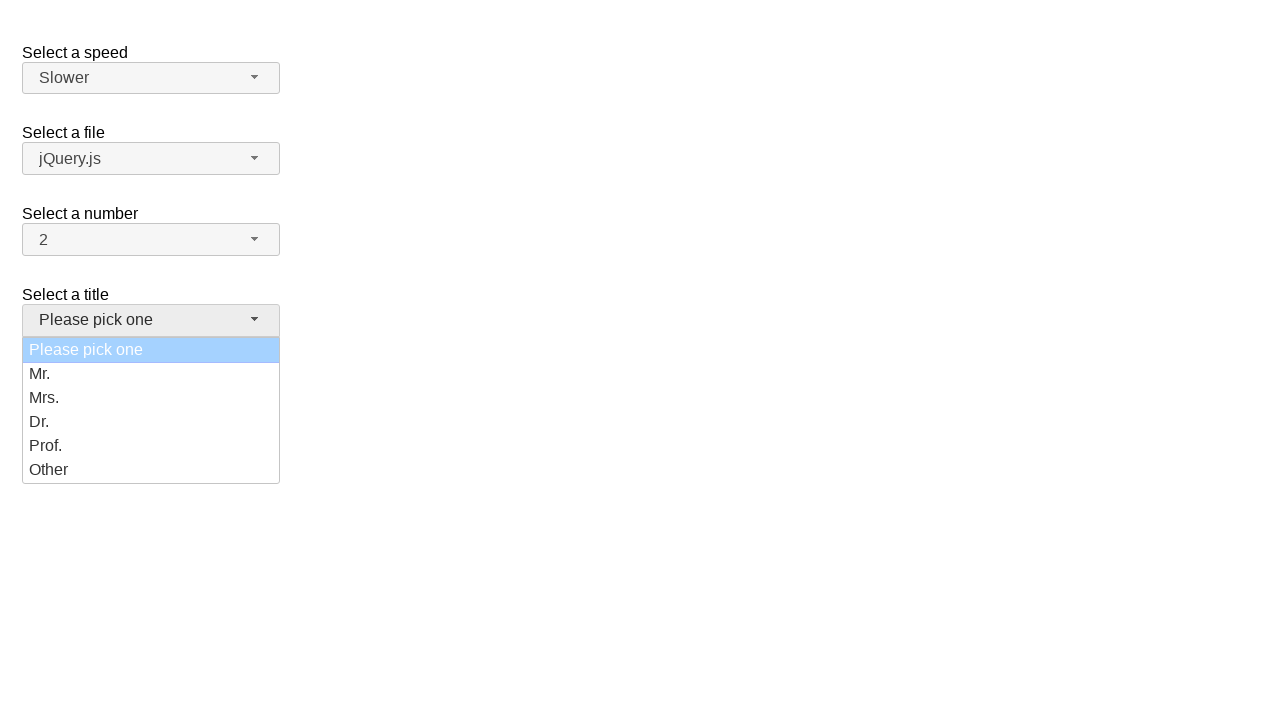

Selected 'Dr.' option from salutation dropdown at (151, 422) on ul#salutation-menu div[role='option']:has-text('Dr.')
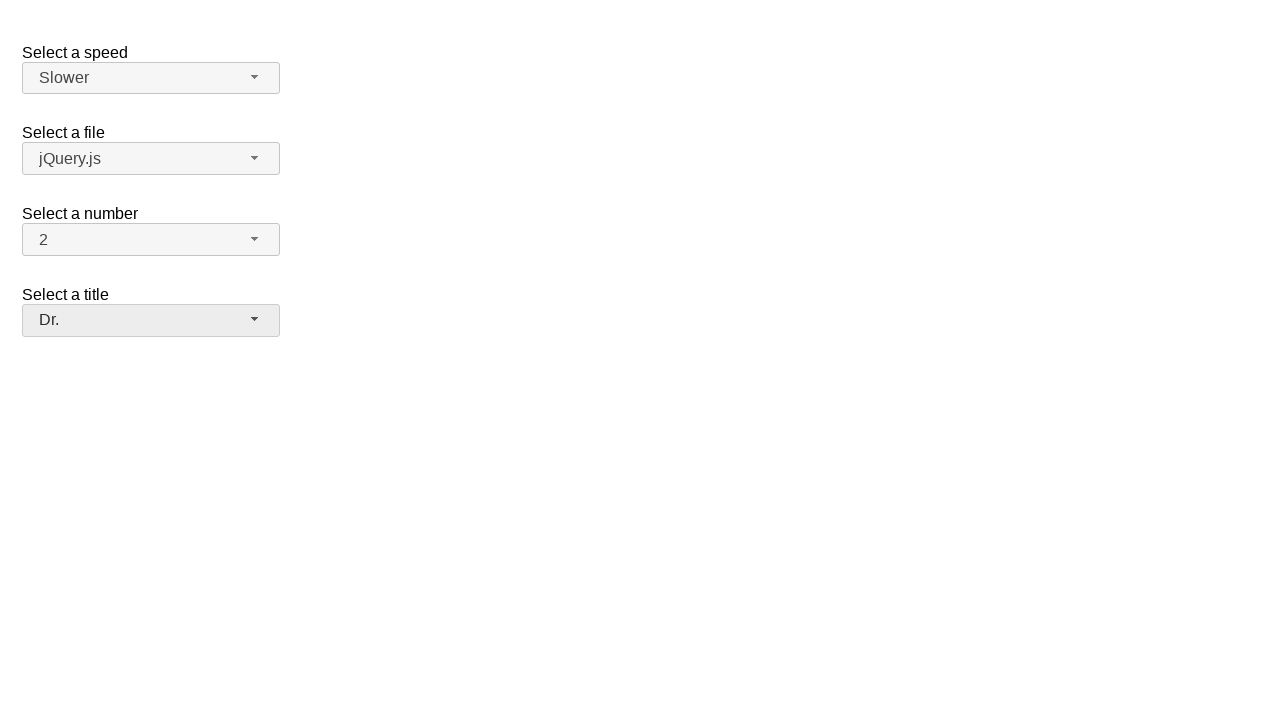

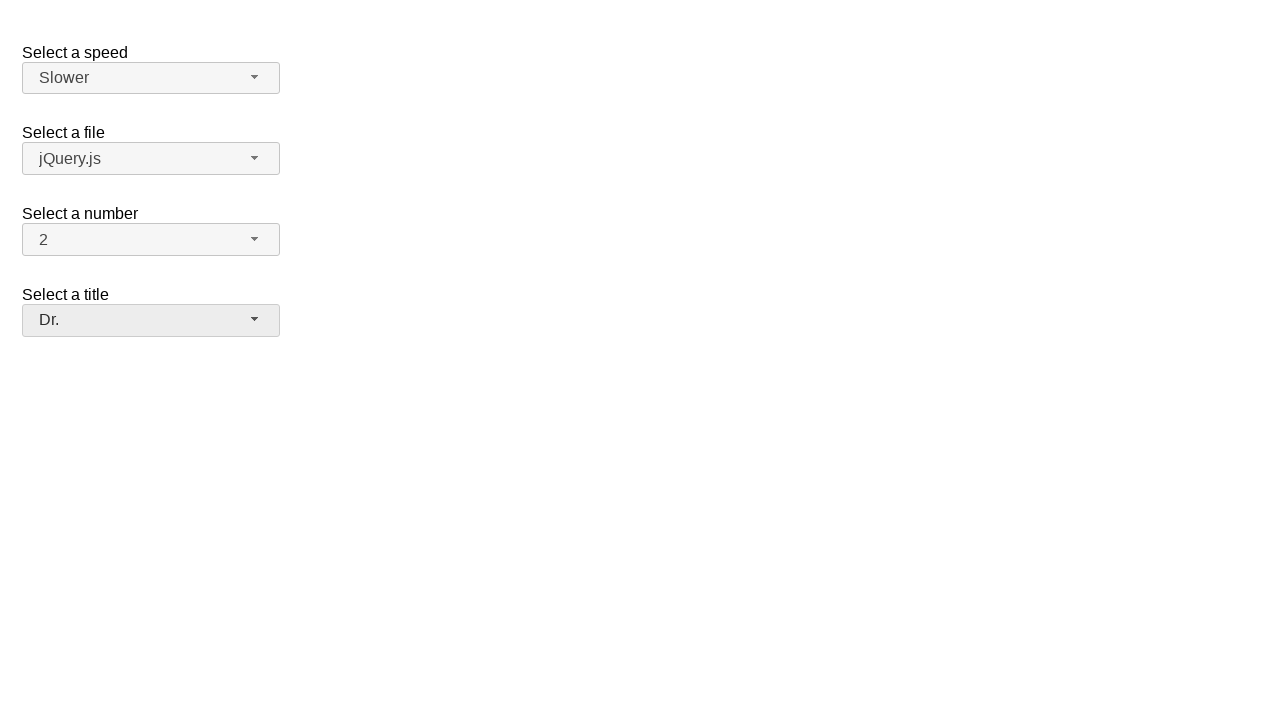